Tests browser window handling by switching to an iframe, clicking a button that opens a new window, verifying two windows exist, closing the child window, and confirming only the main window remains.

Starting URL: https://www.w3schools.com/jsref/tryit.asp?filename=tryjsref_win_open

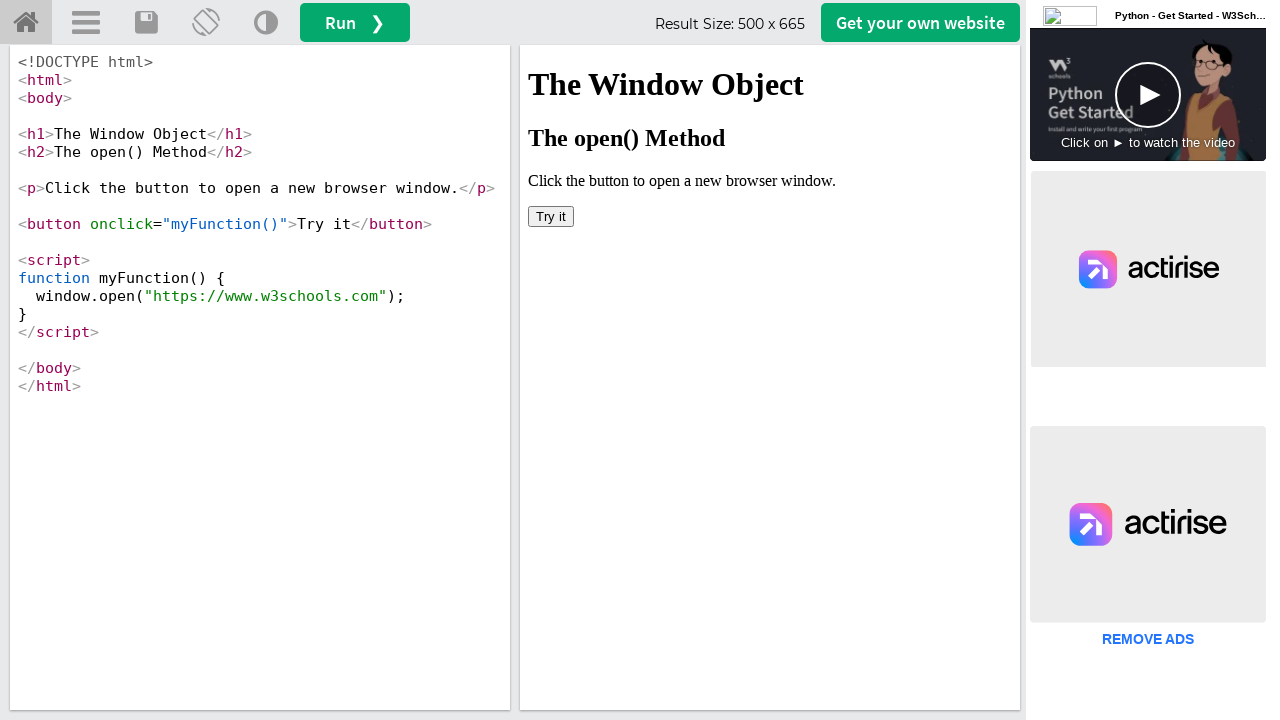

Stored reference to main page
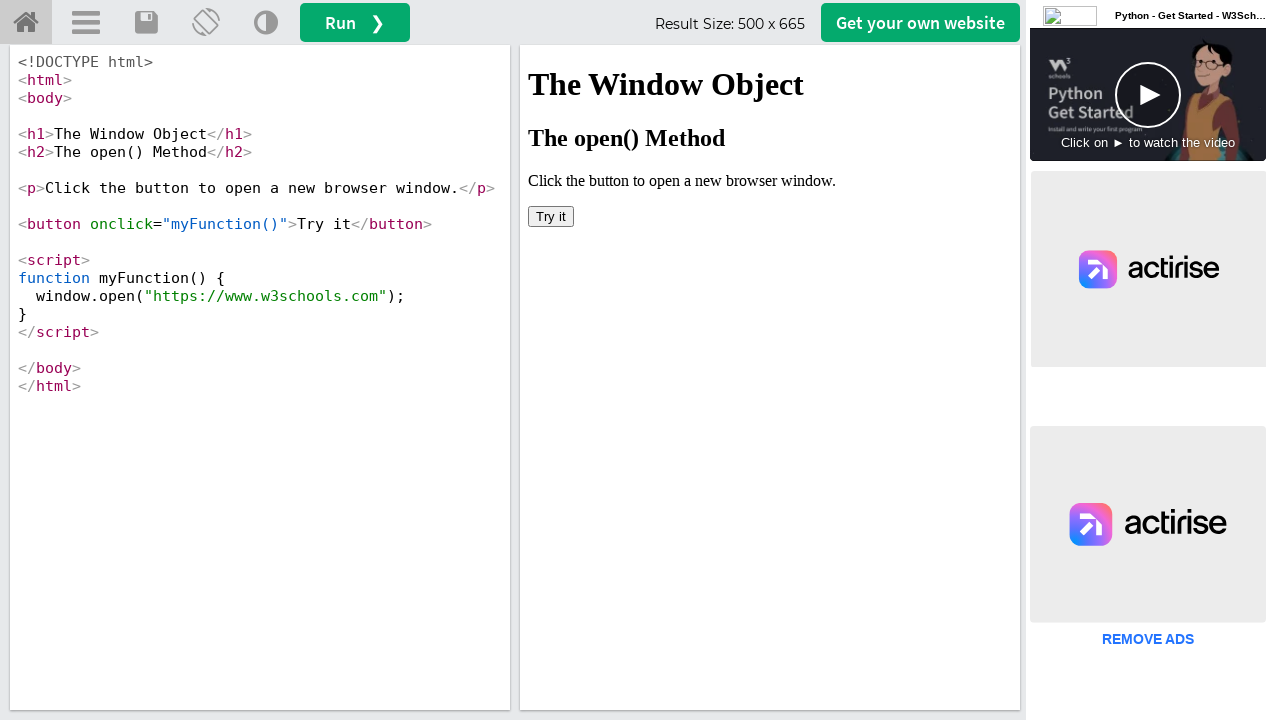

Located iframe with ID 'iframeResult'
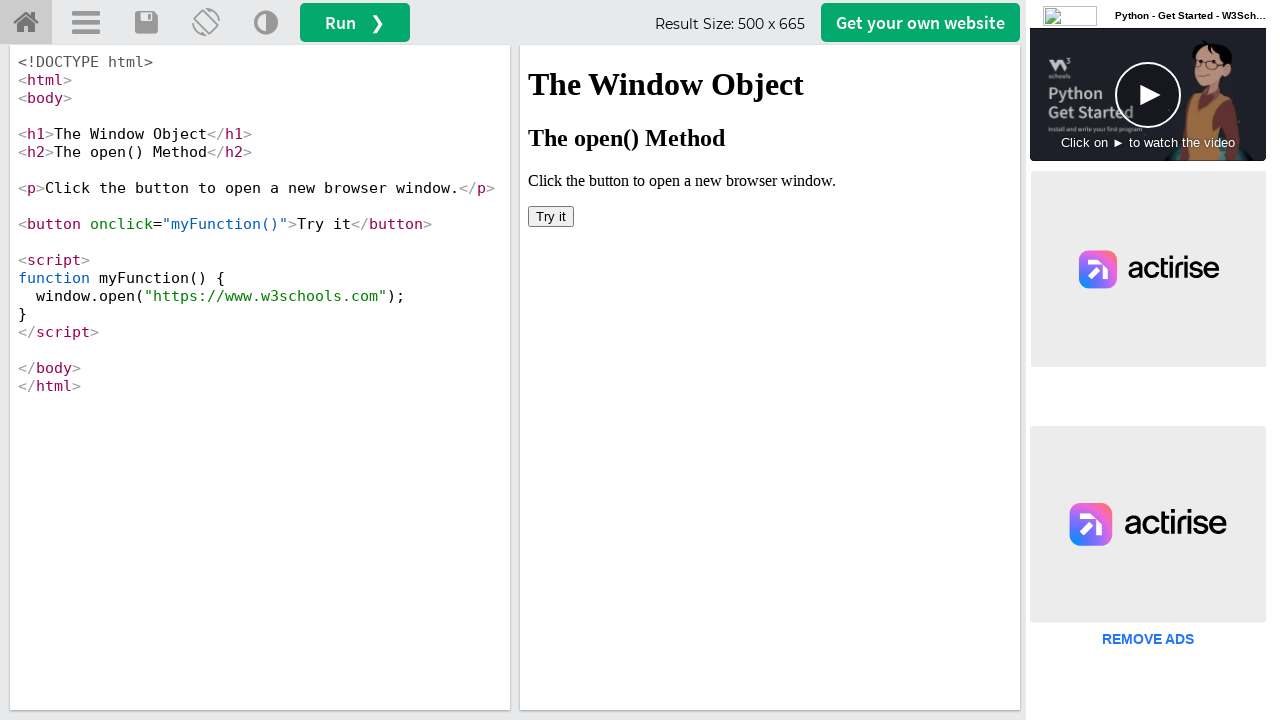

Clicked button to open new window at (551, 216) on #iframeResult >> internal:control=enter-frame >> button[onclick='myFunction()']
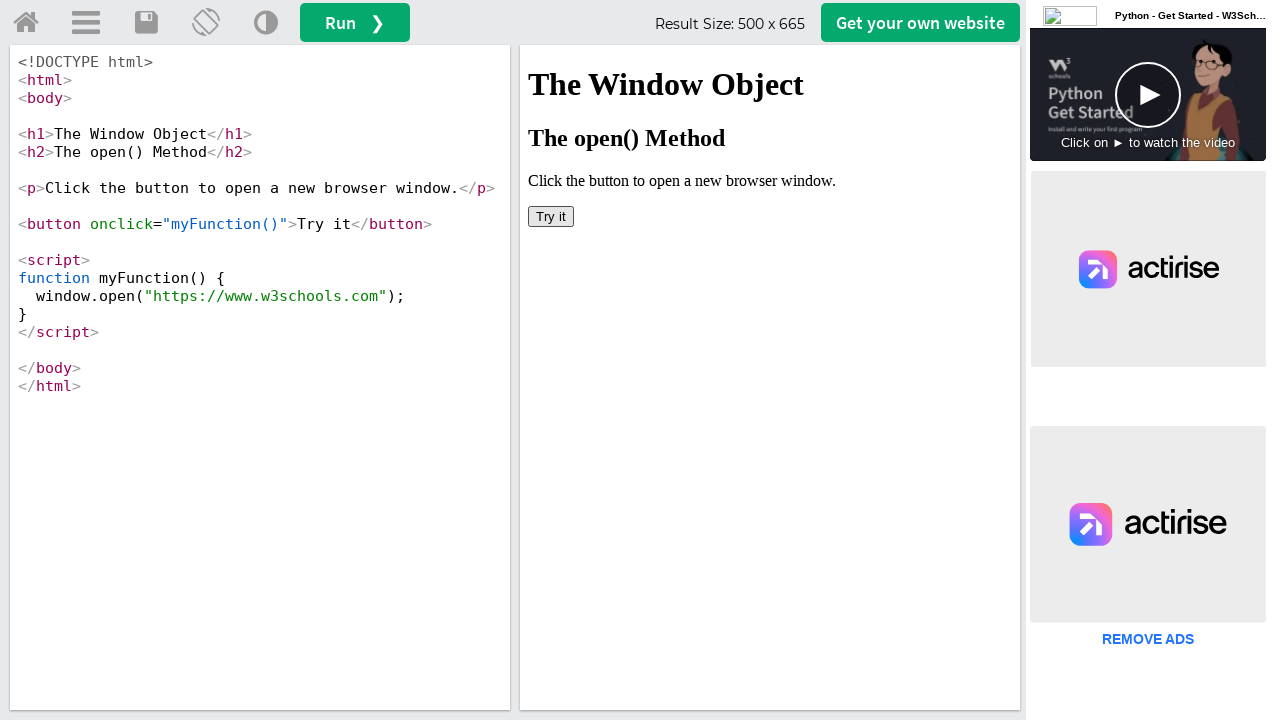

New window opened and reference captured
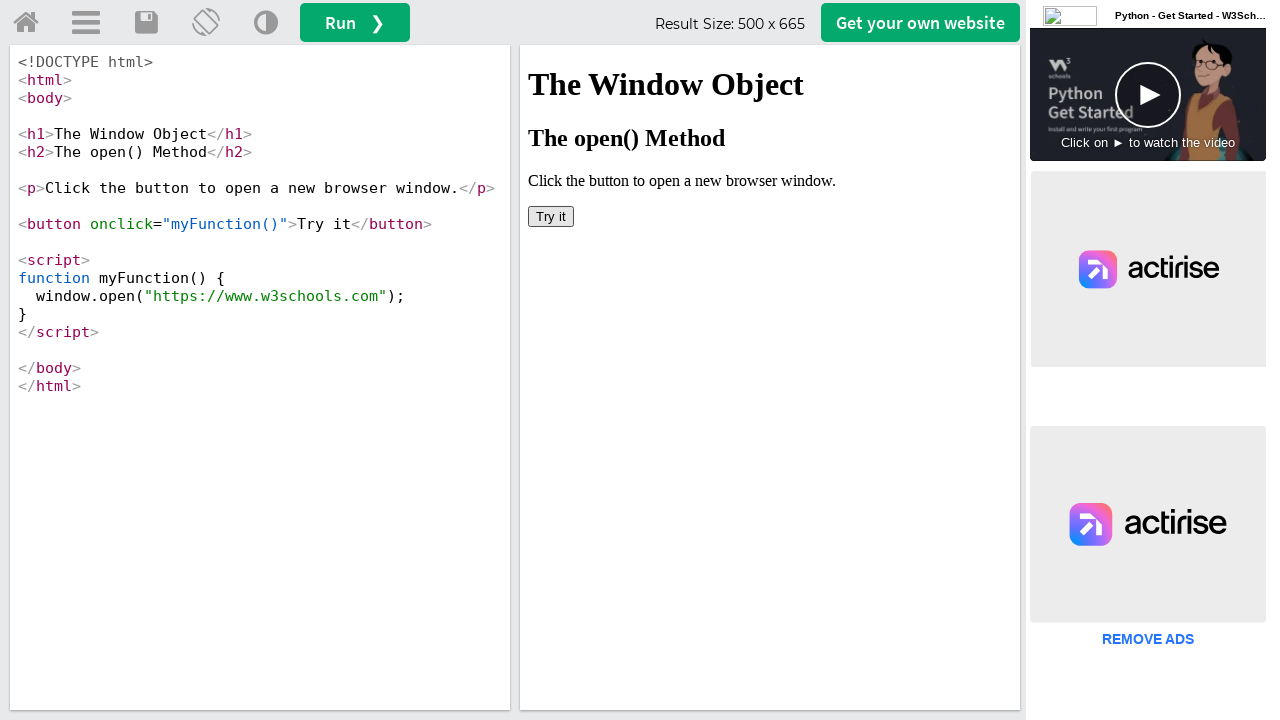

Verified that 2 windows are open
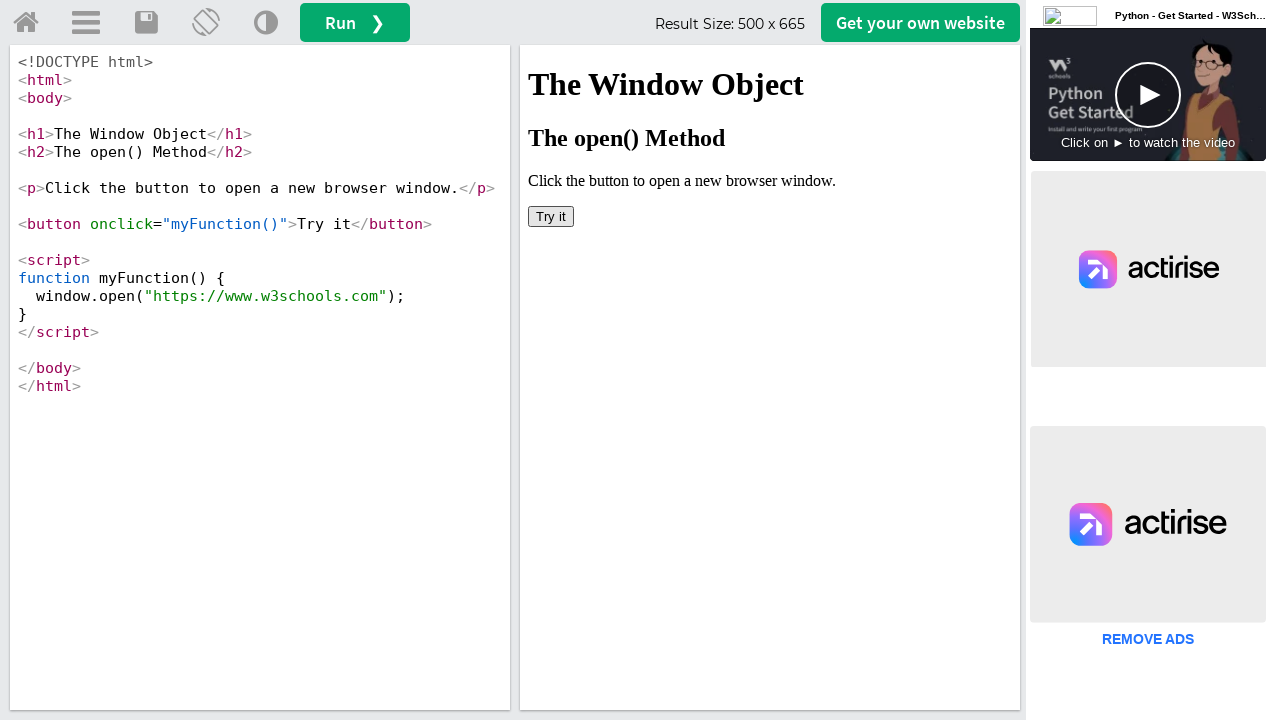

Closed the child window
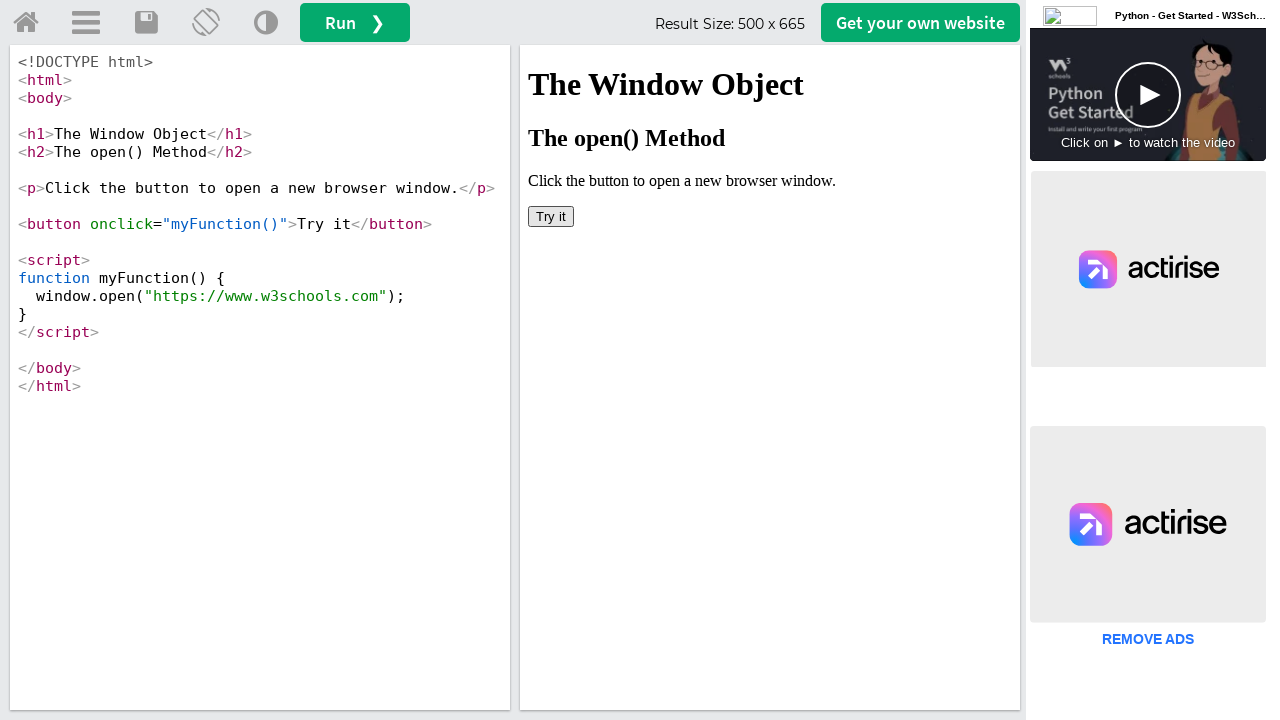

Verified that only the main window remains
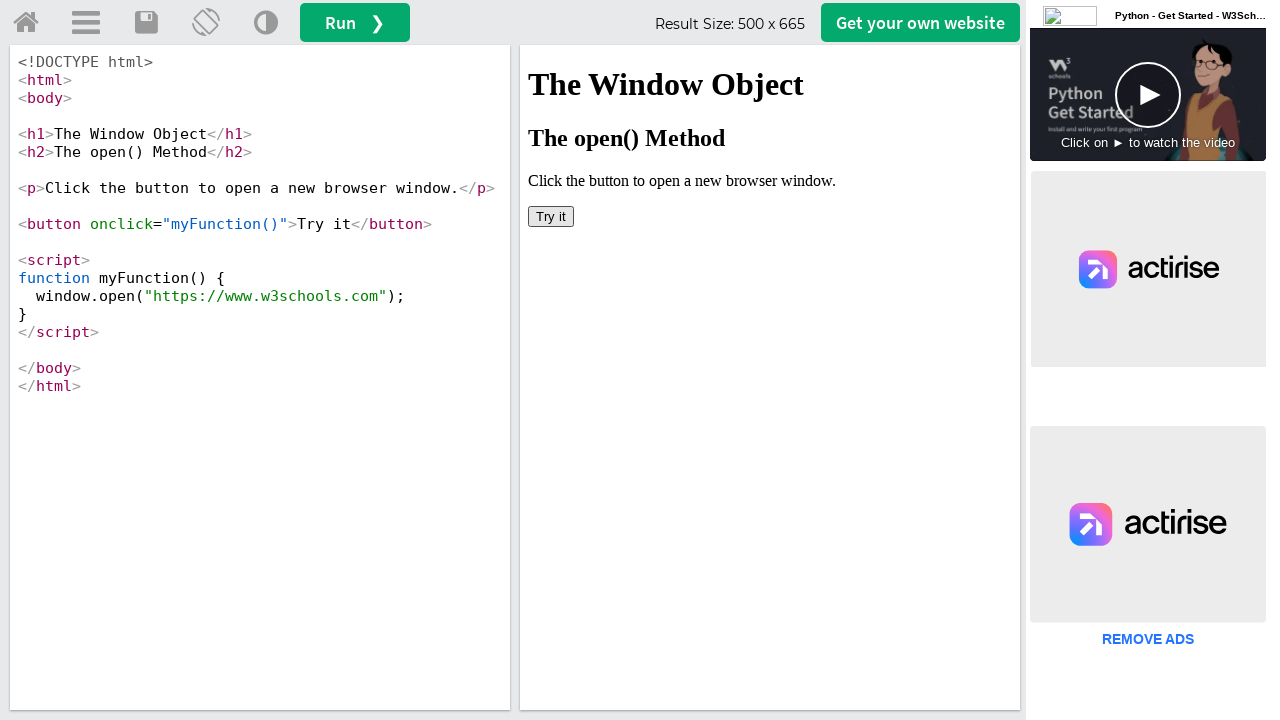

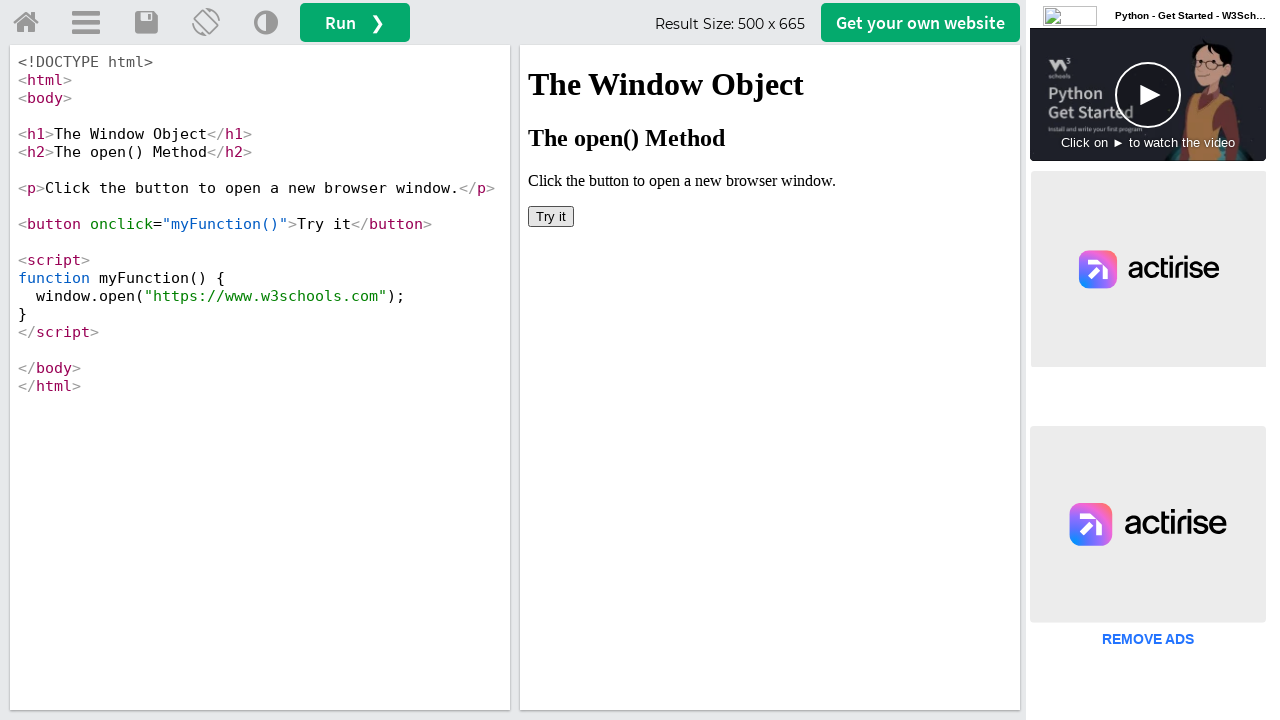